Tests that empty name is not permitted by leaving name field empty and submitting

Starting URL: https://davi-vert.vercel.app/index.html

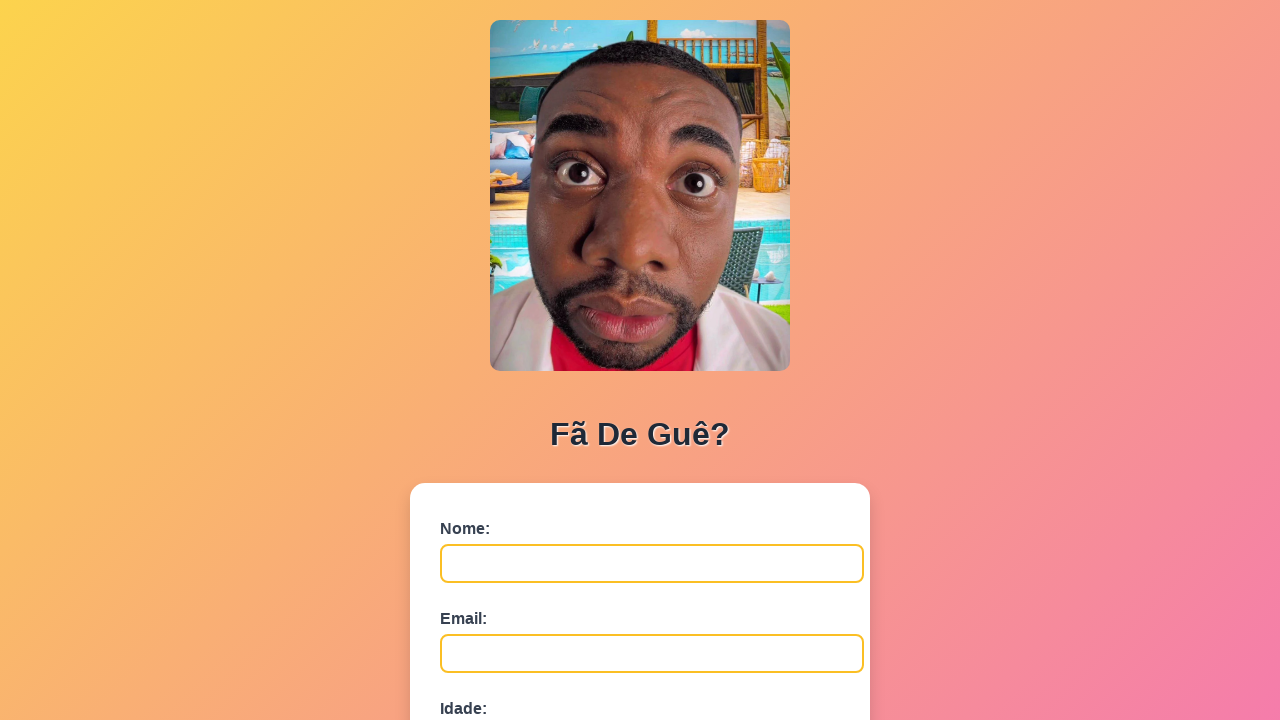

Cleared localStorage
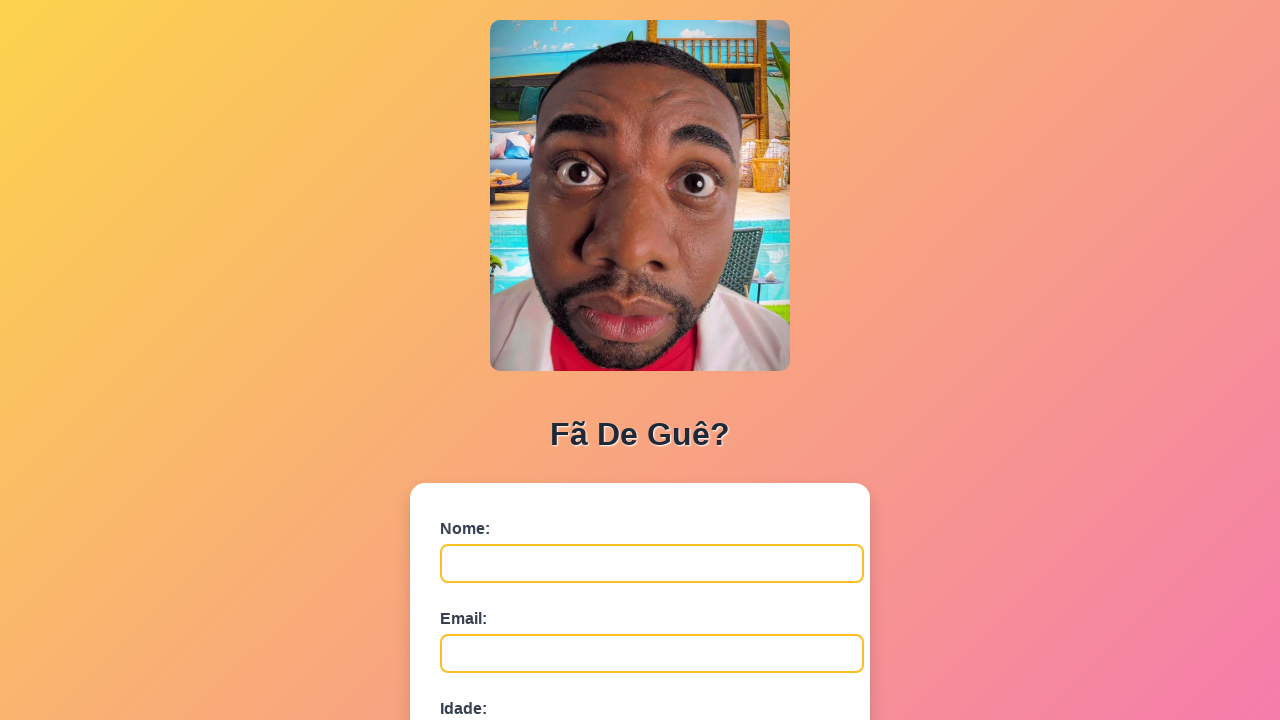

Form loaded and name field is visible
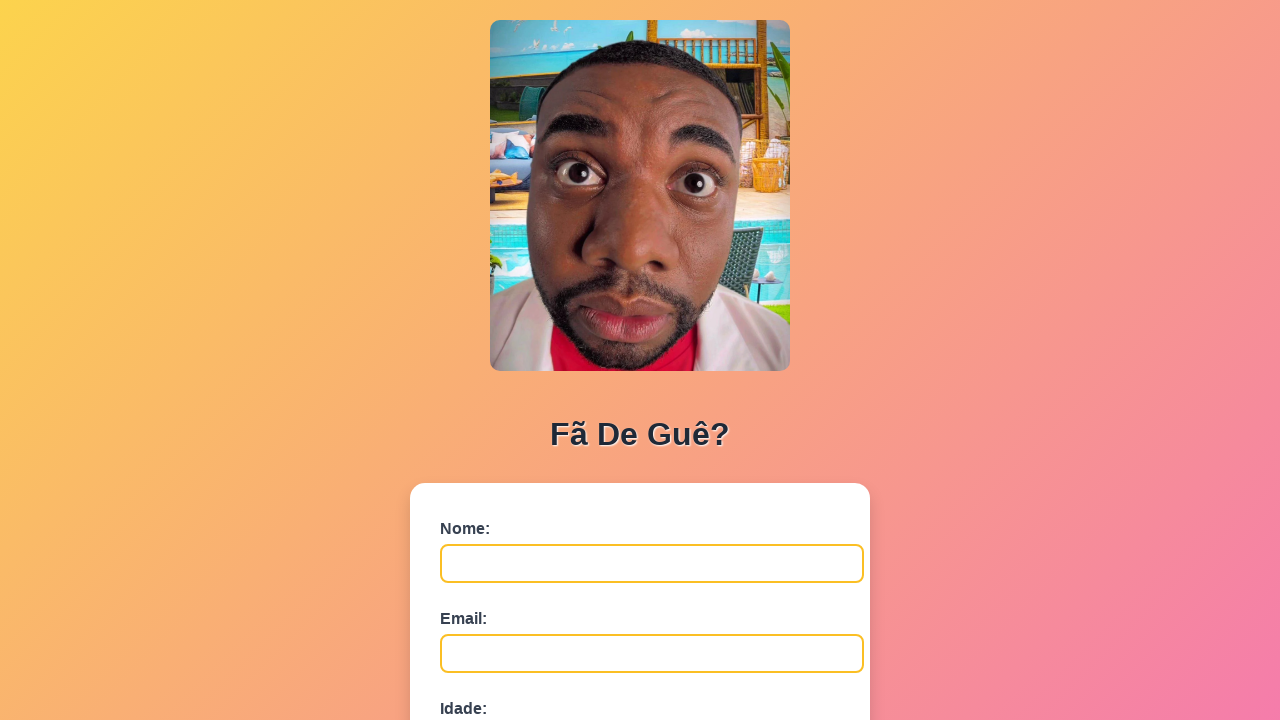

Filled email field with 'lucas.ferreira@example.com' on #email
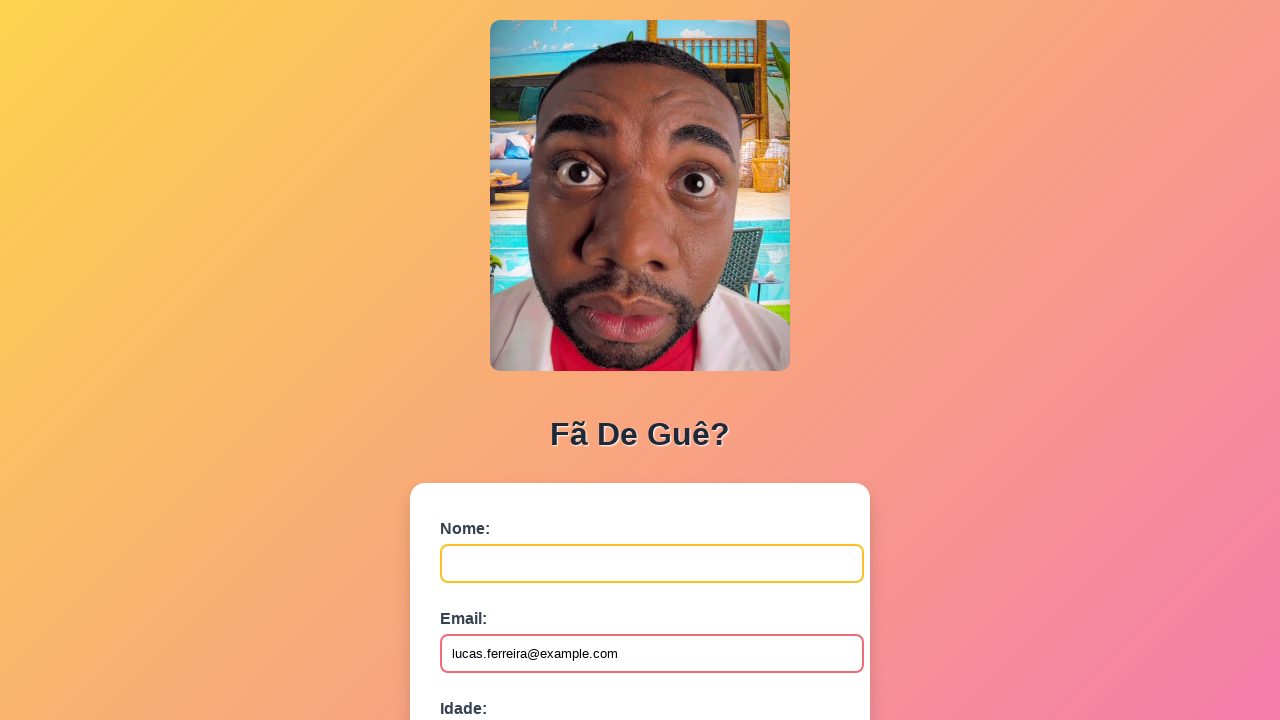

Filled age field with '25' on #idade
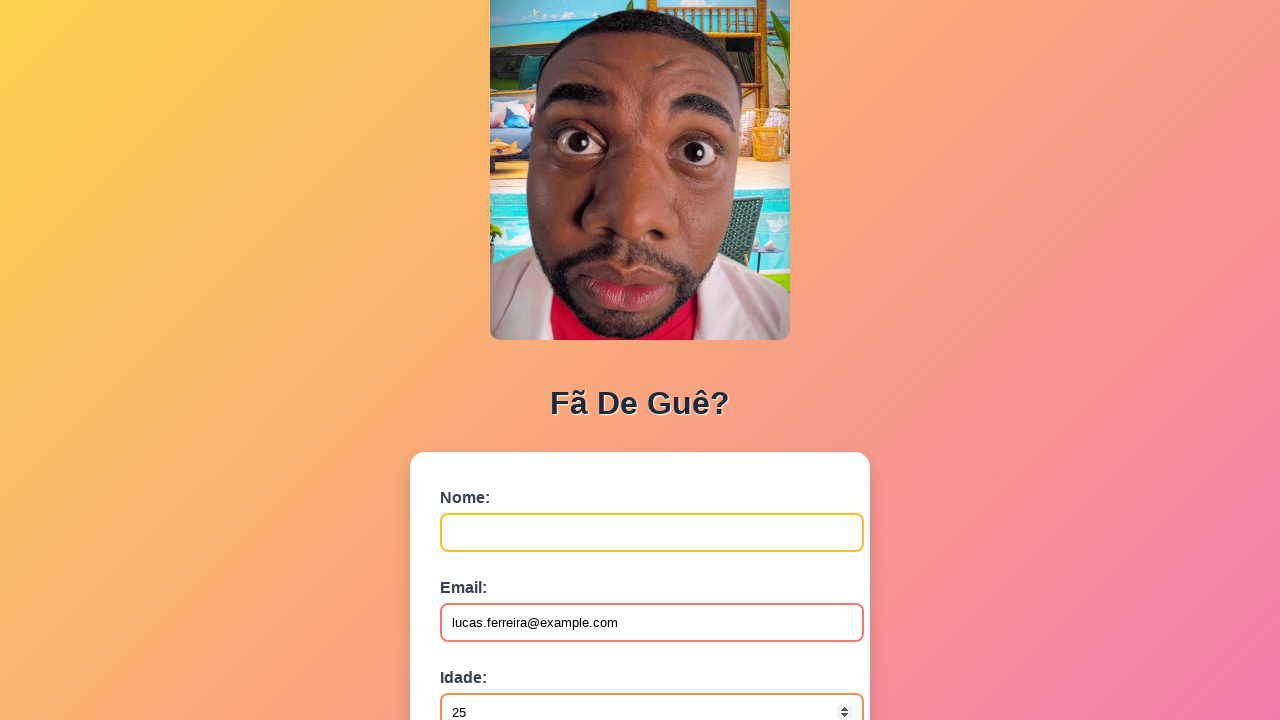

Clicked submit button with empty name field at (490, 569) on button[type='submit']
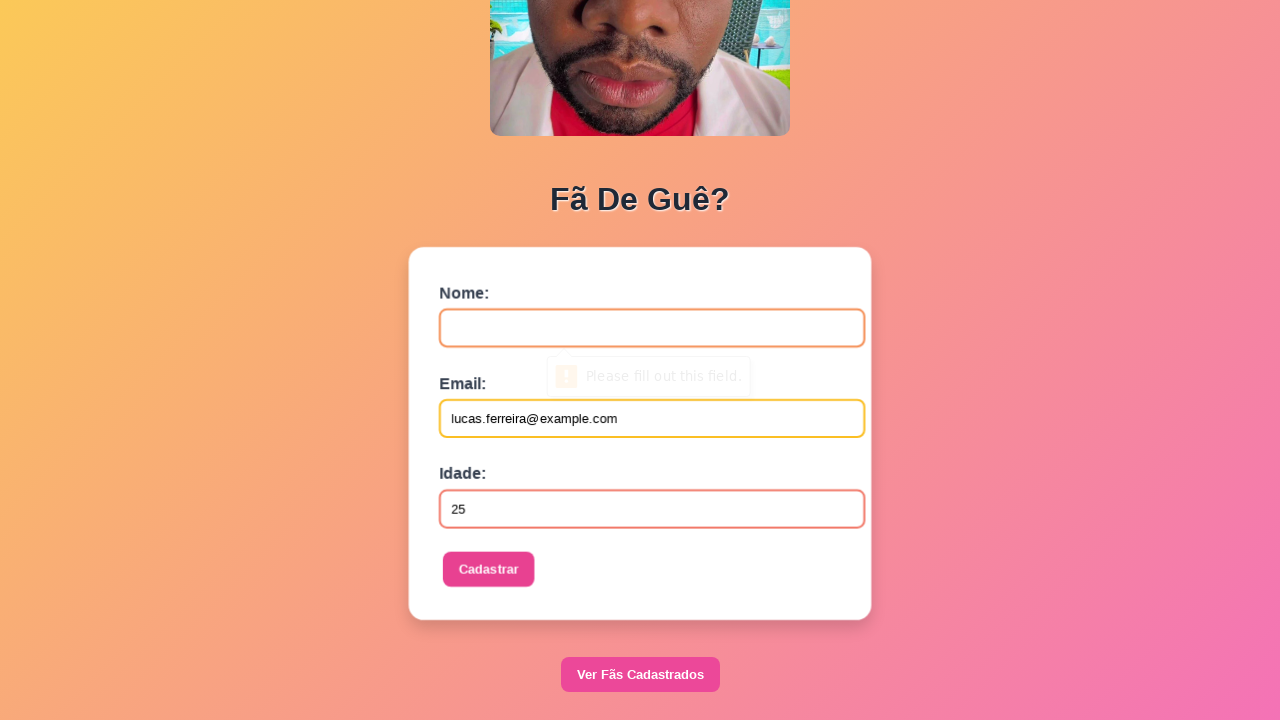

Set up dialog handler to accept any alerts
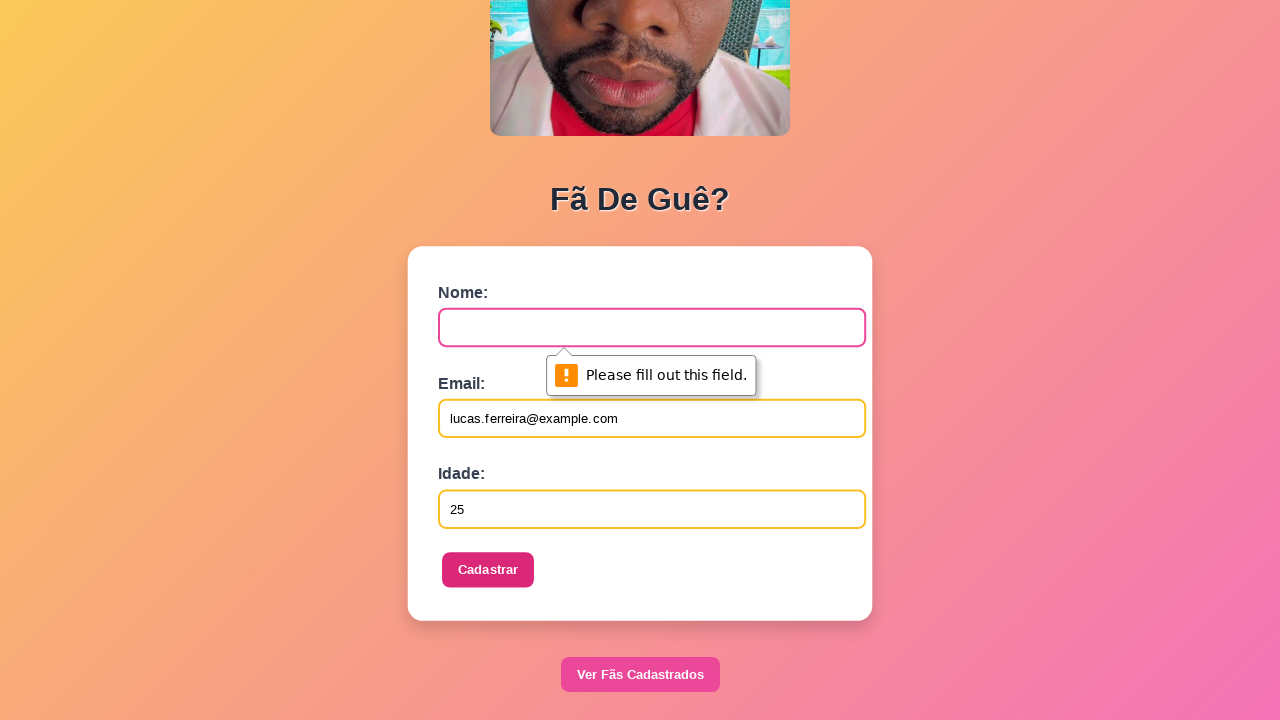

Waited 1 second for alert or validation message
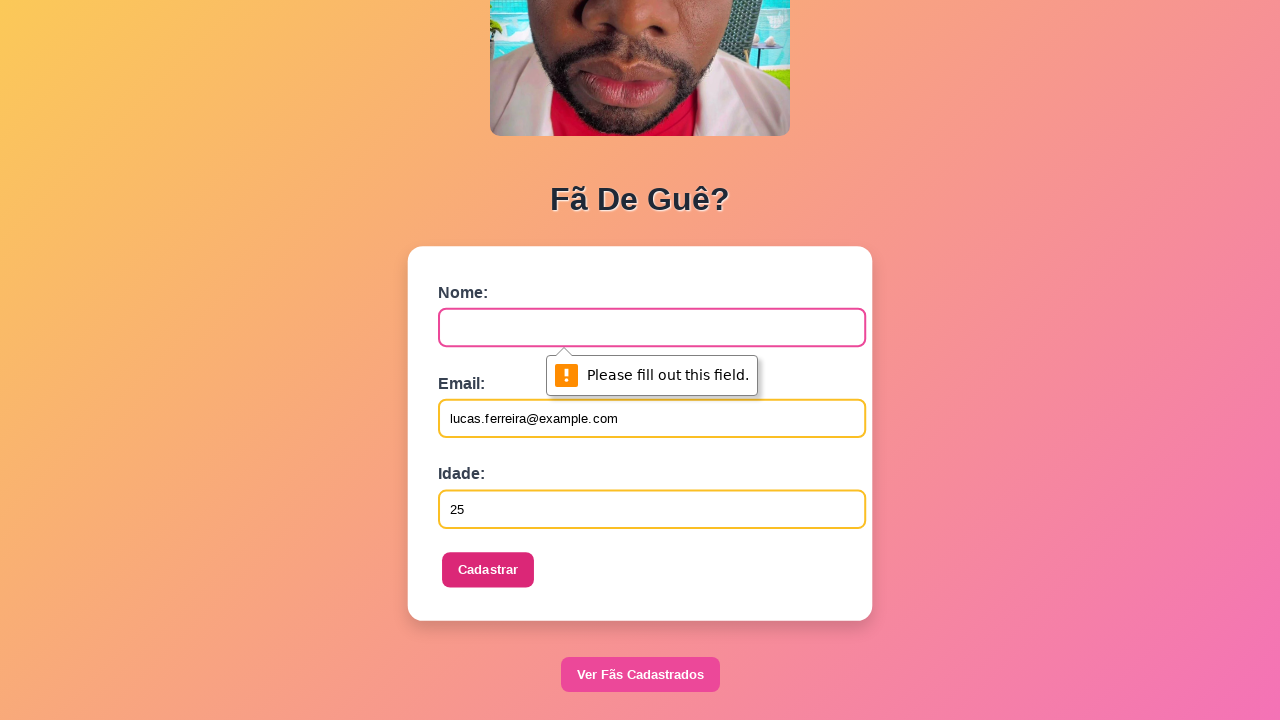

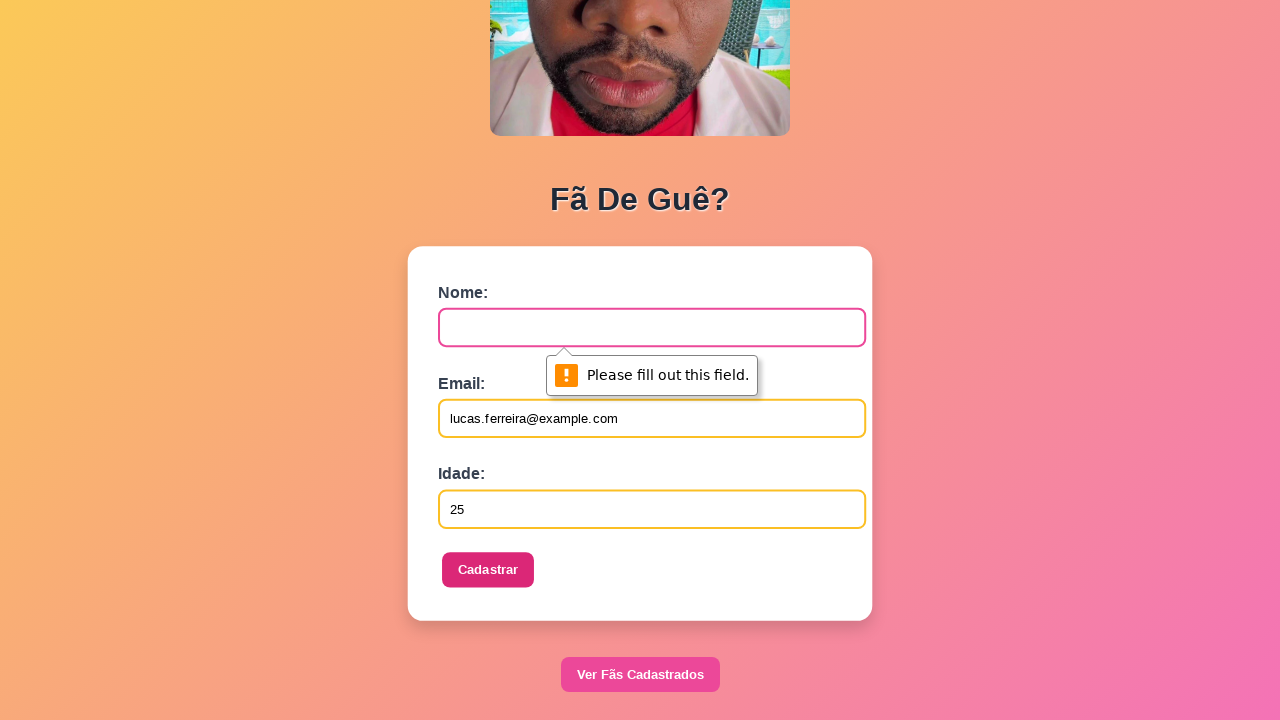